Tests the registration form on a demo application by filling in name, email, and password fields and submitting the form.

Starting URL: https://demoapps.qspiders.com/ui?scenario=1

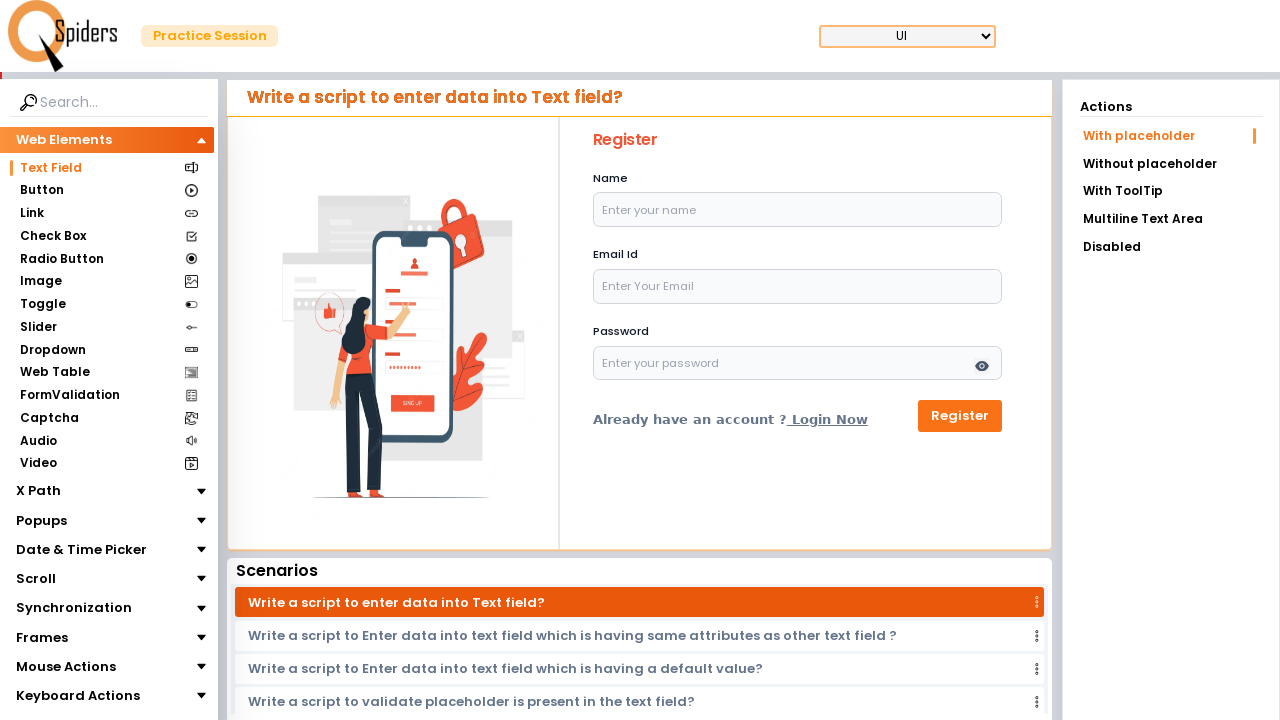

Filled name field with 'qsp' on #name
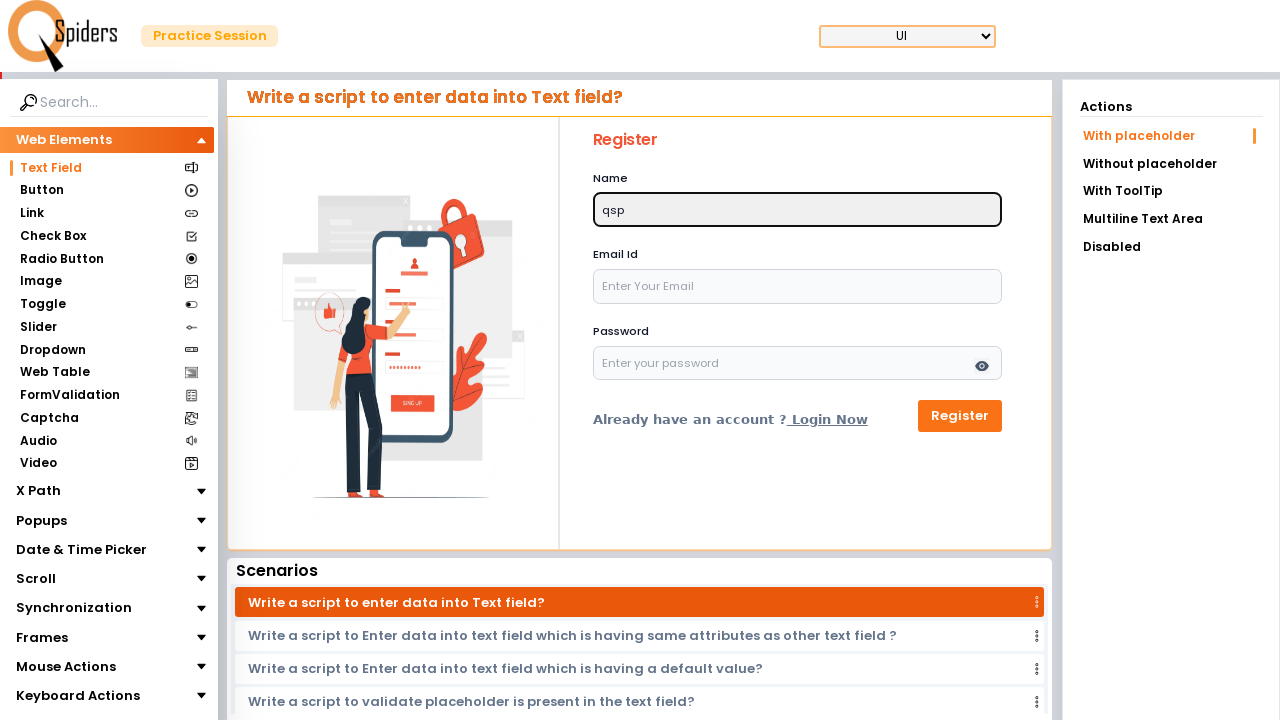

Filled email field with 'qsp@123' on #email
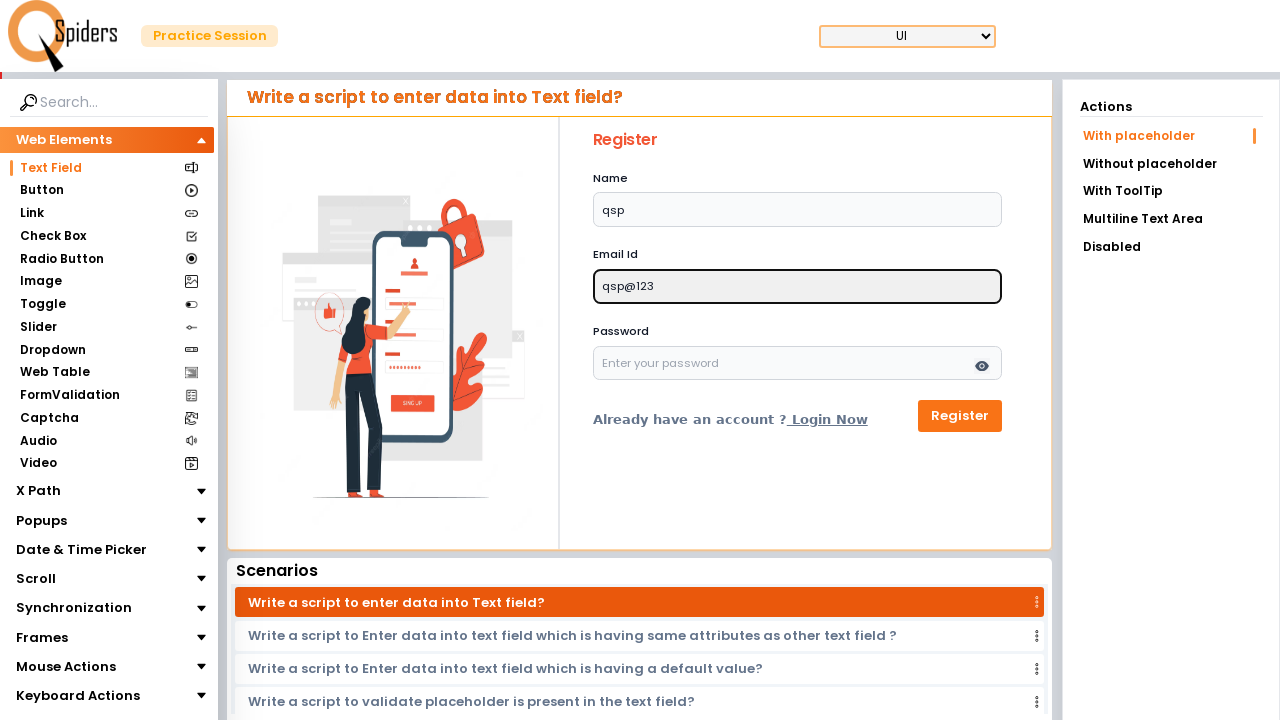

Filled password field with 'qspiders' on #password
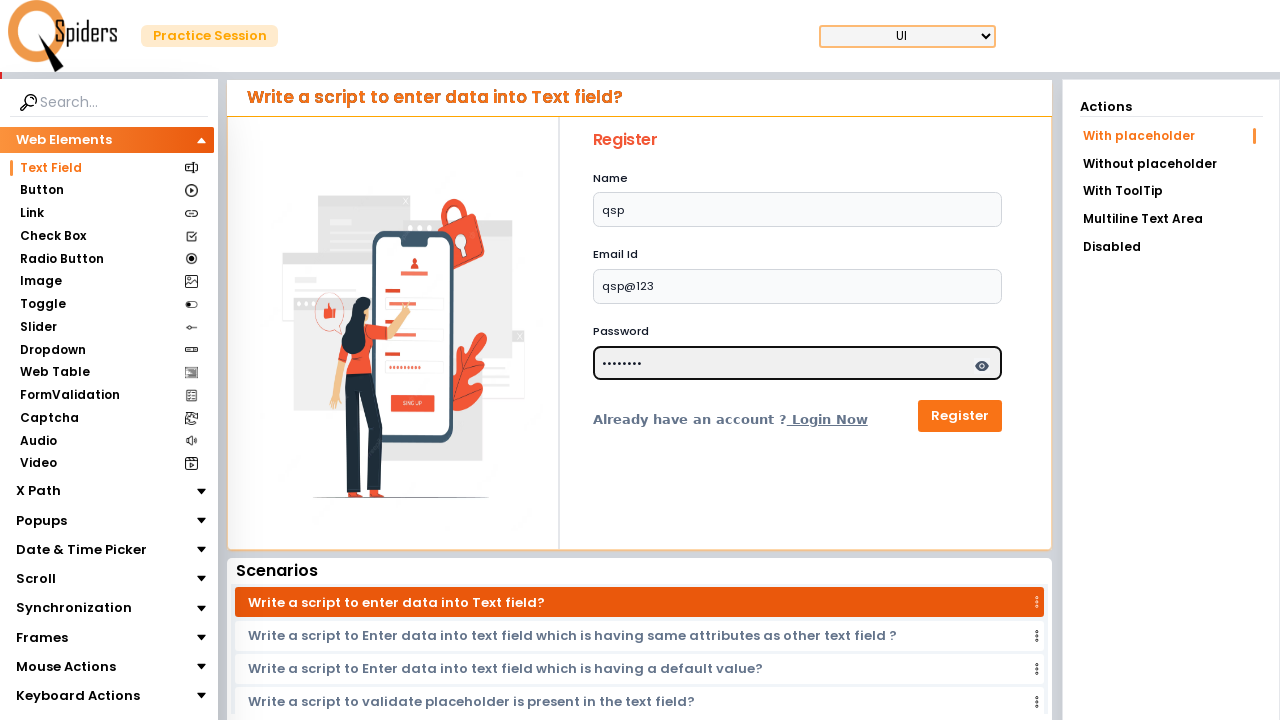

Clicked submit button to register at (960, 416) on button[type='submit']
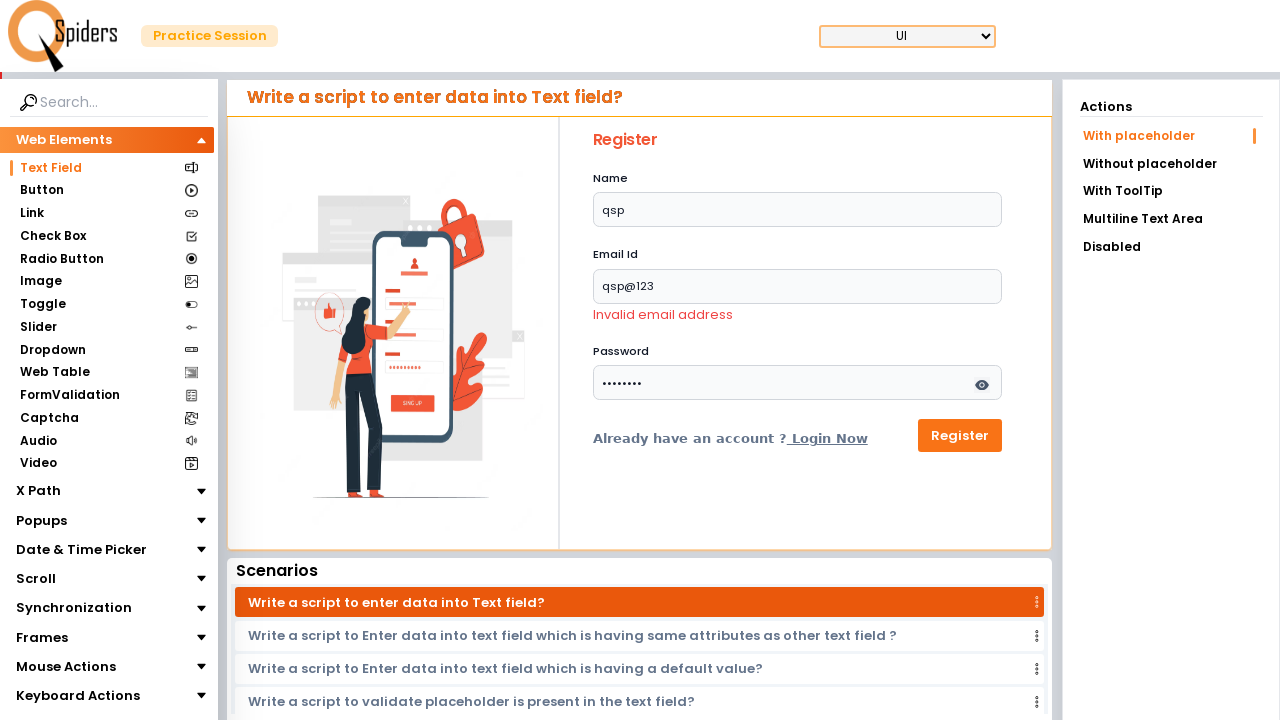

Waited 2 seconds for form submission to complete
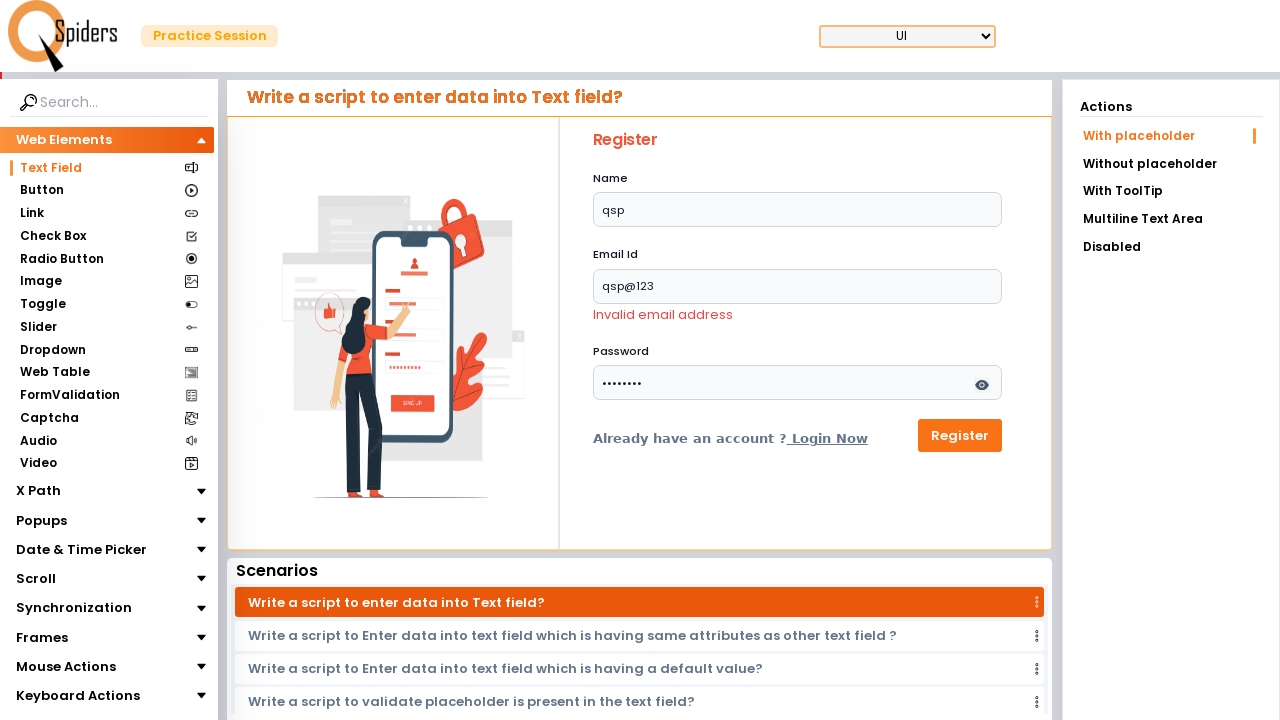

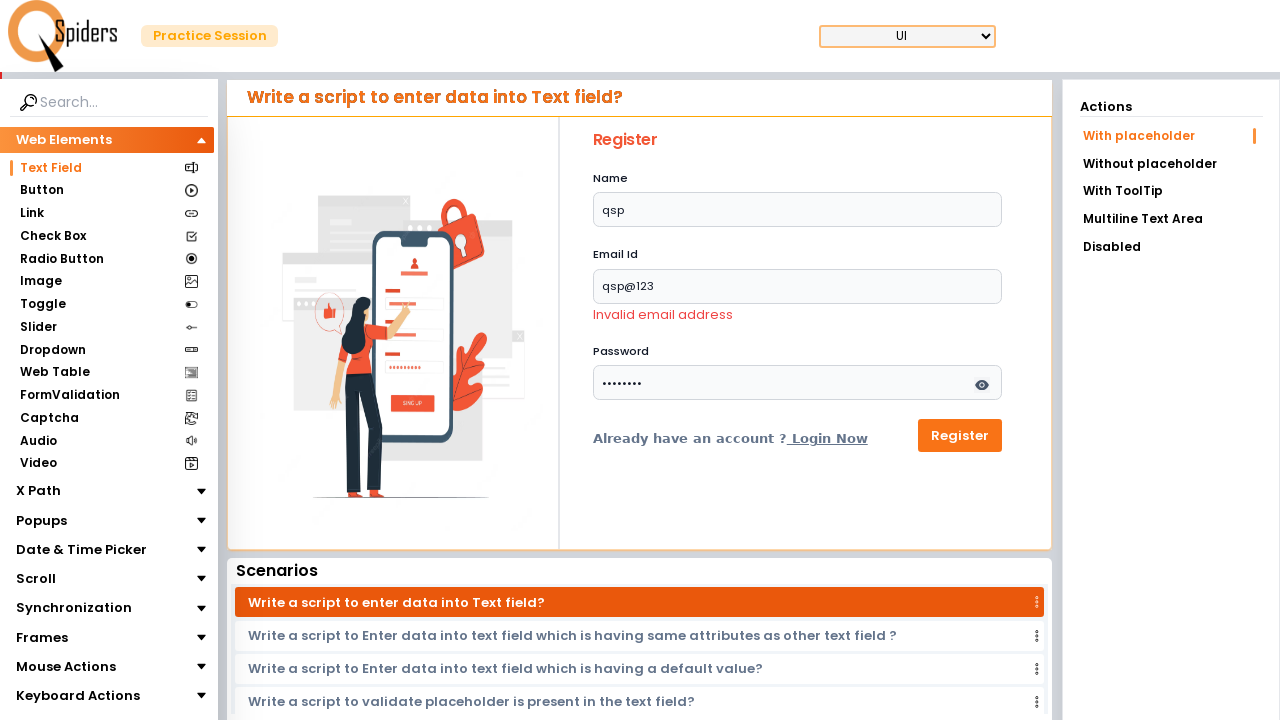